Tests right-click context menu functionality on an image element

Starting URL: https://practice.automationtesting.in/

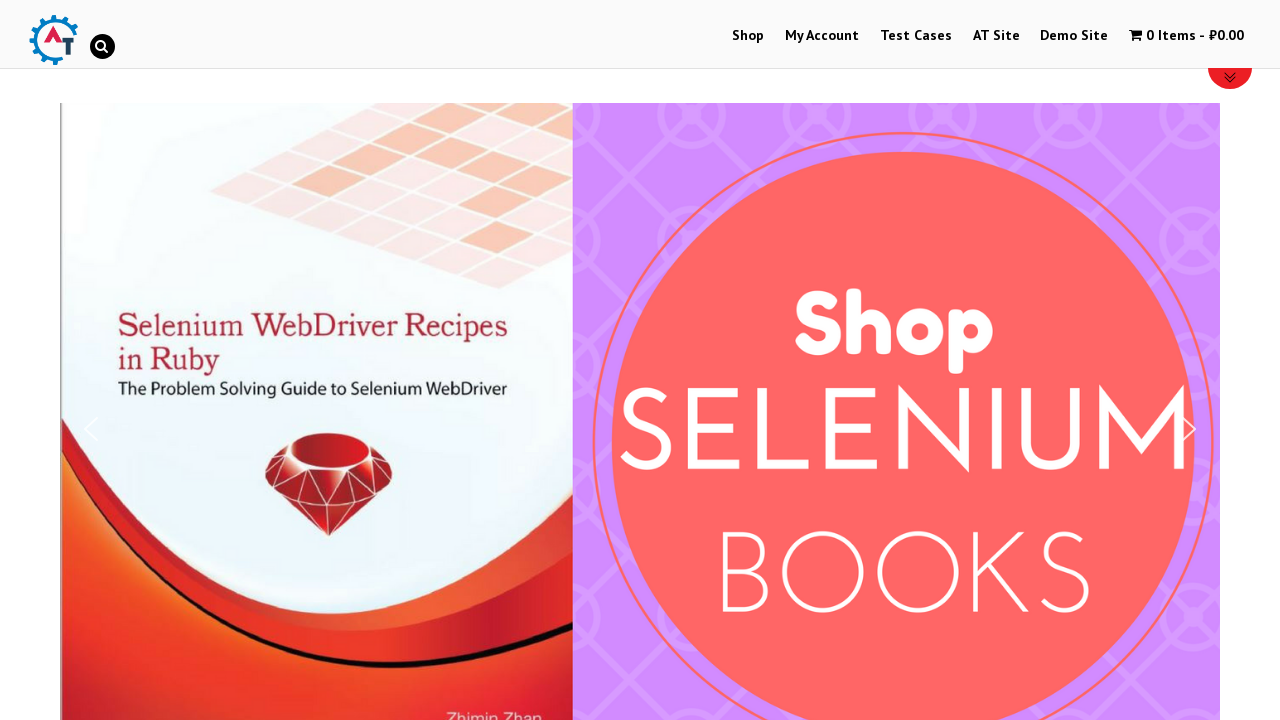

Set viewport to 1920x1080
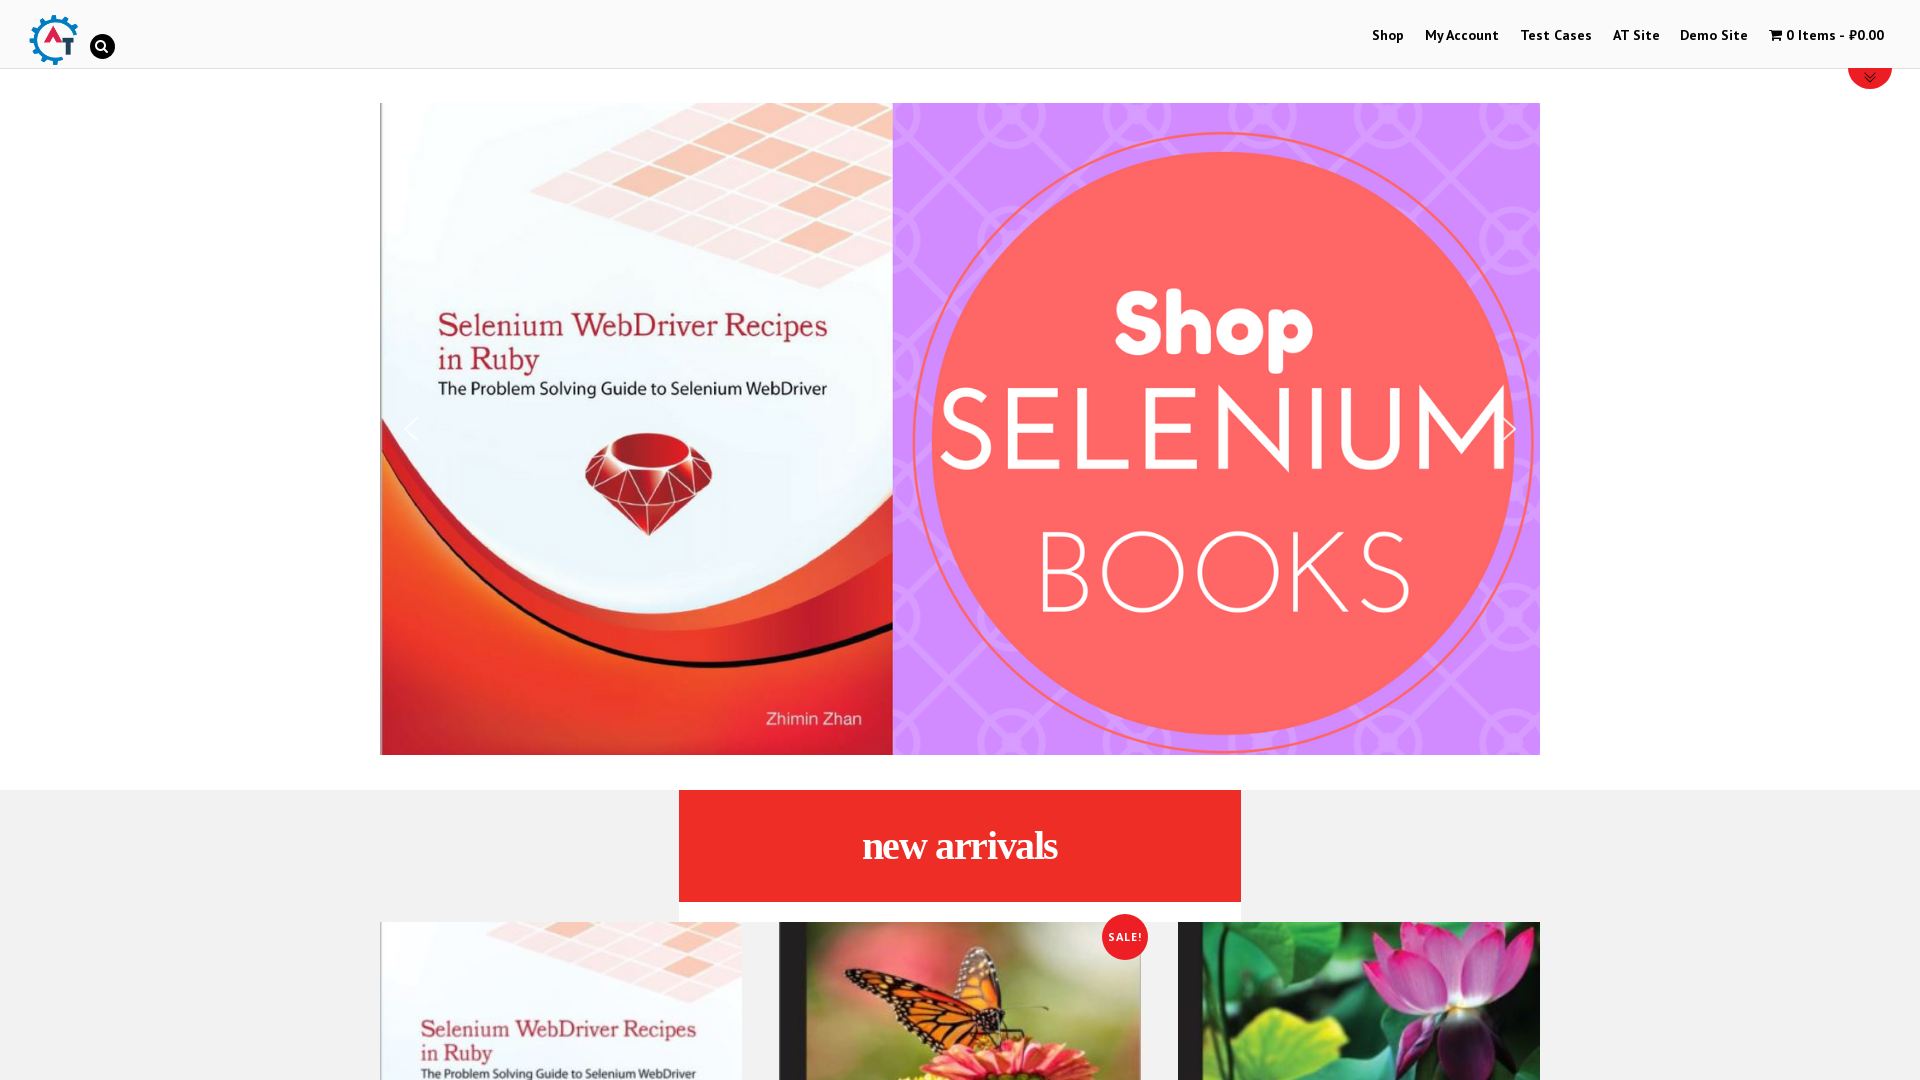

Waited 2 seconds for page to load
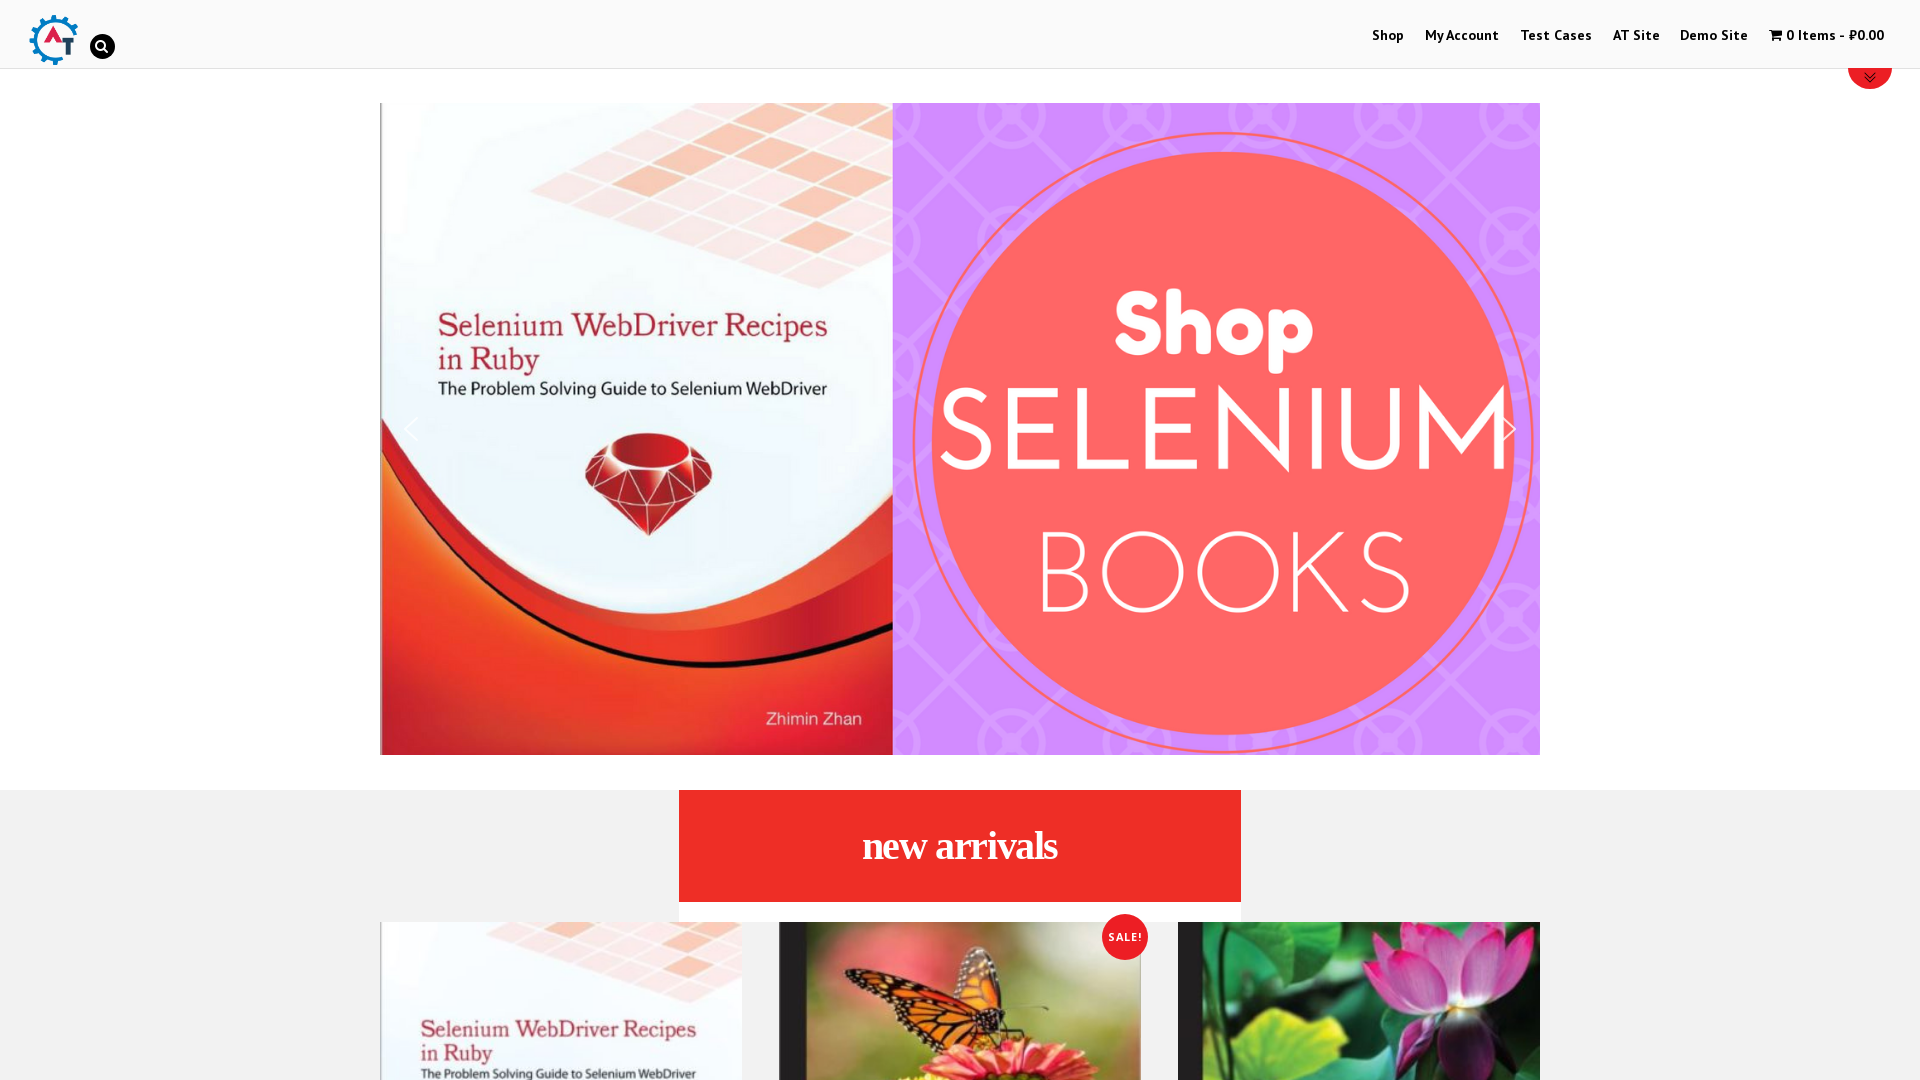

Right-clicked on 'Automation Practice Site' logo image to open context menu at (53, 40) on img[title='Automation Practice Site']
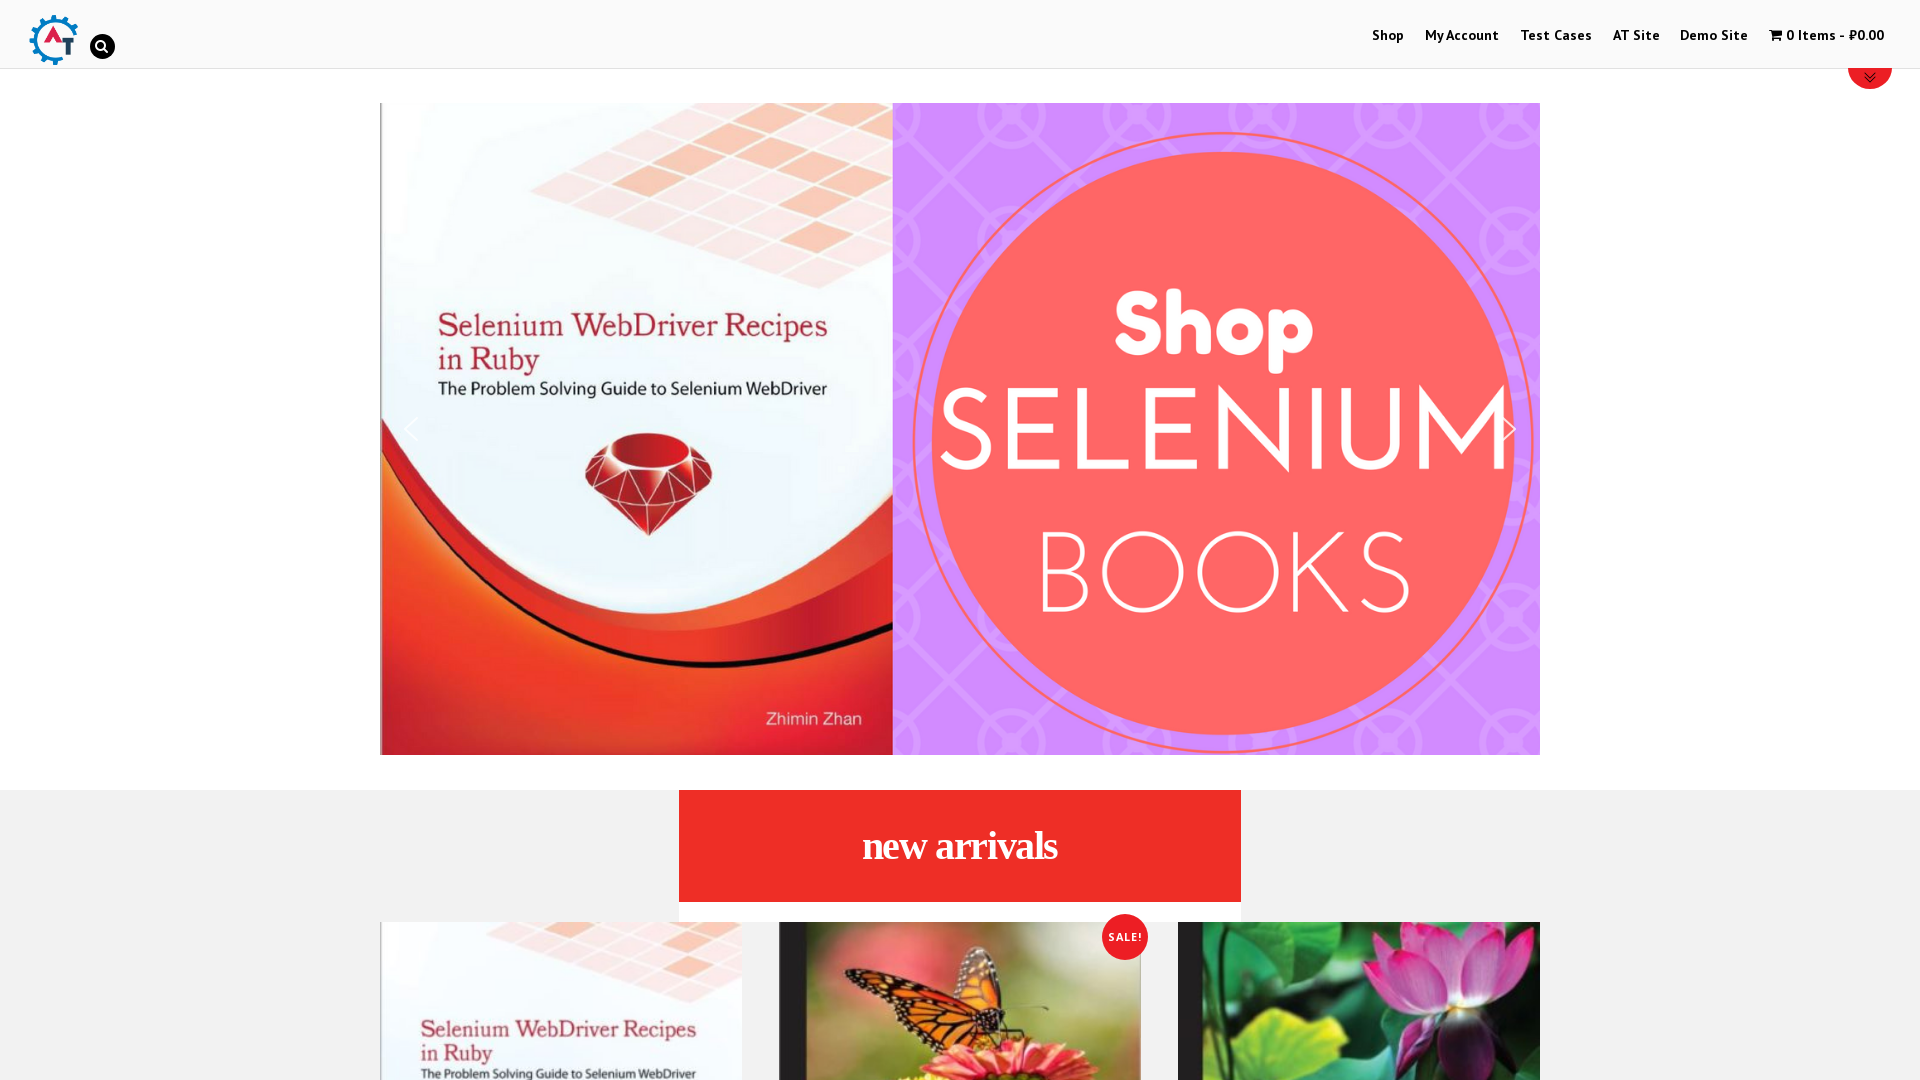

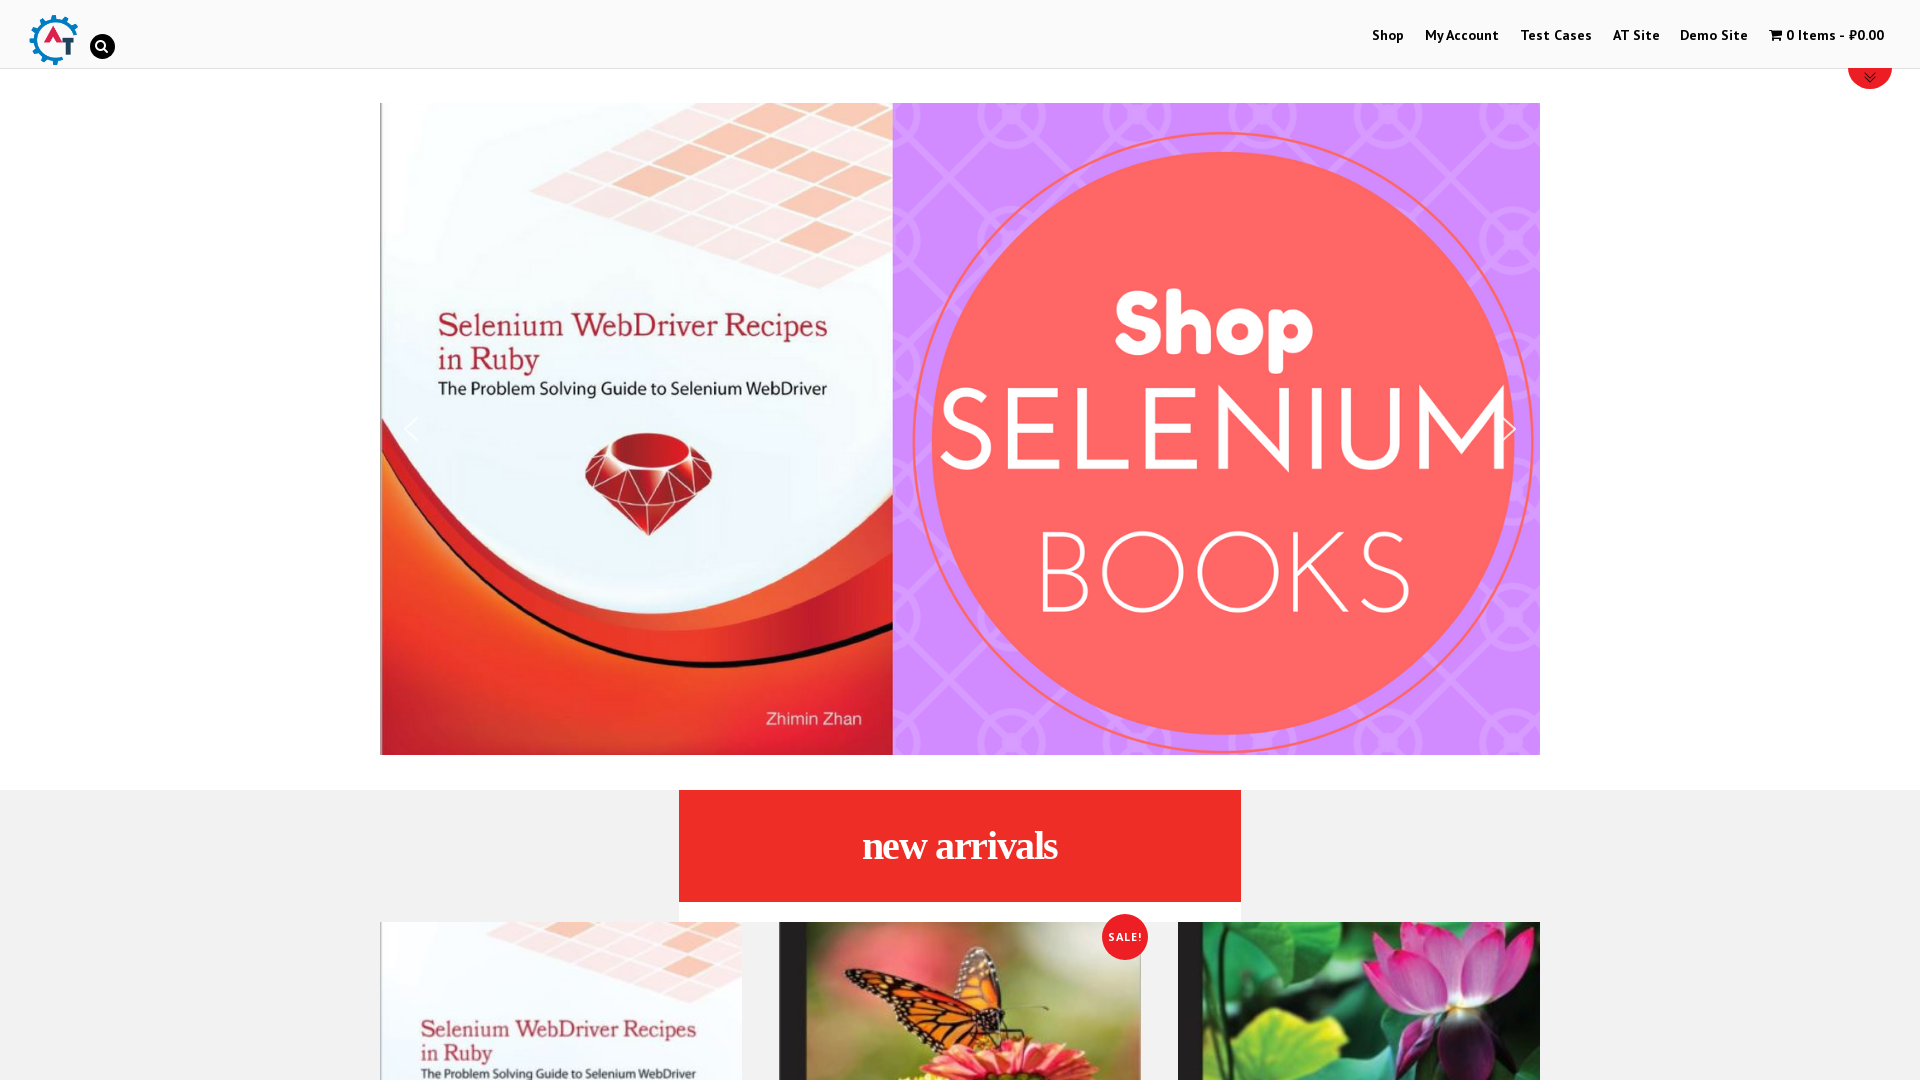